Navigates to YouTube homepage and verifies the page loads successfully

Starting URL: https://www.youtube.com/

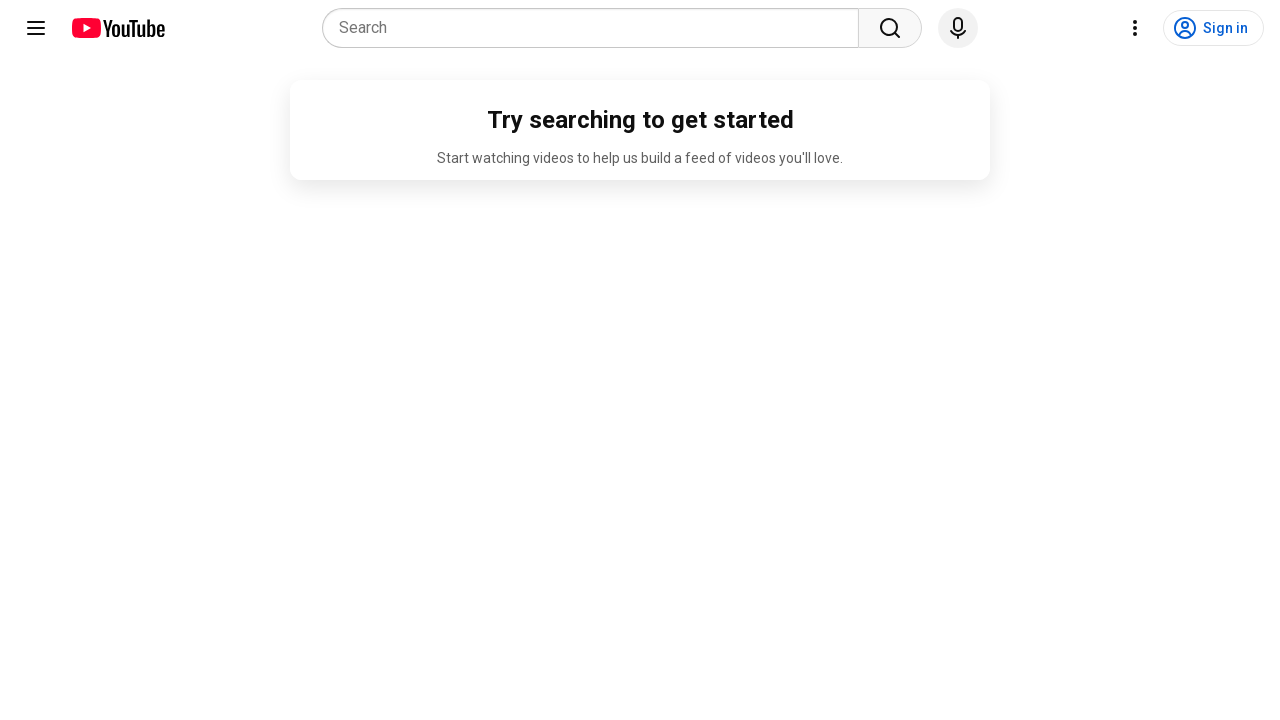

Navigated to YouTube homepage
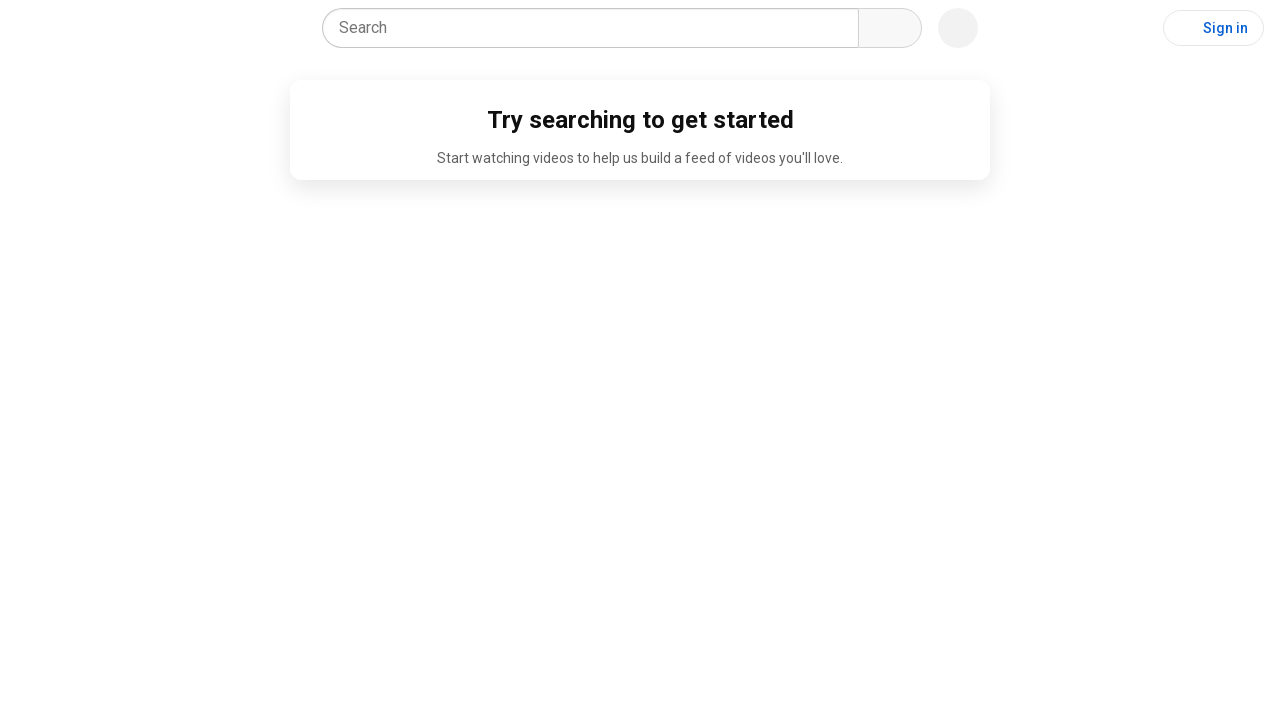

YouTube homepage loaded successfully - page element detected
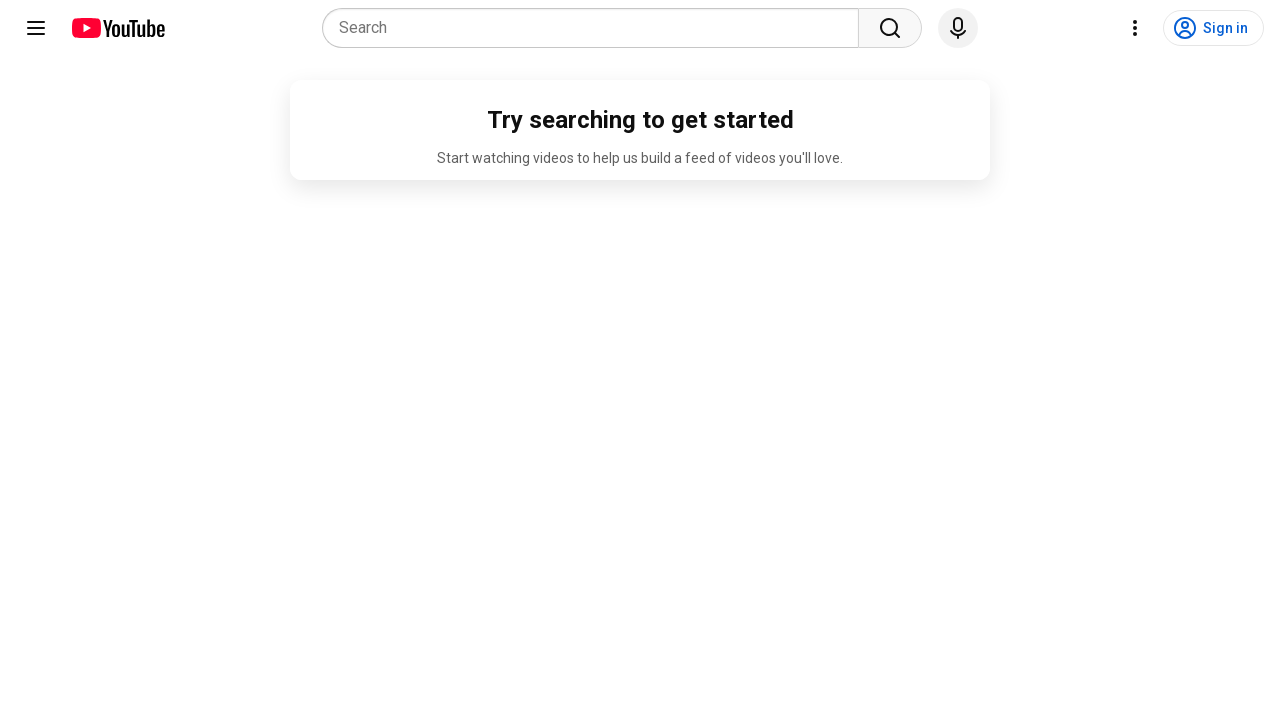

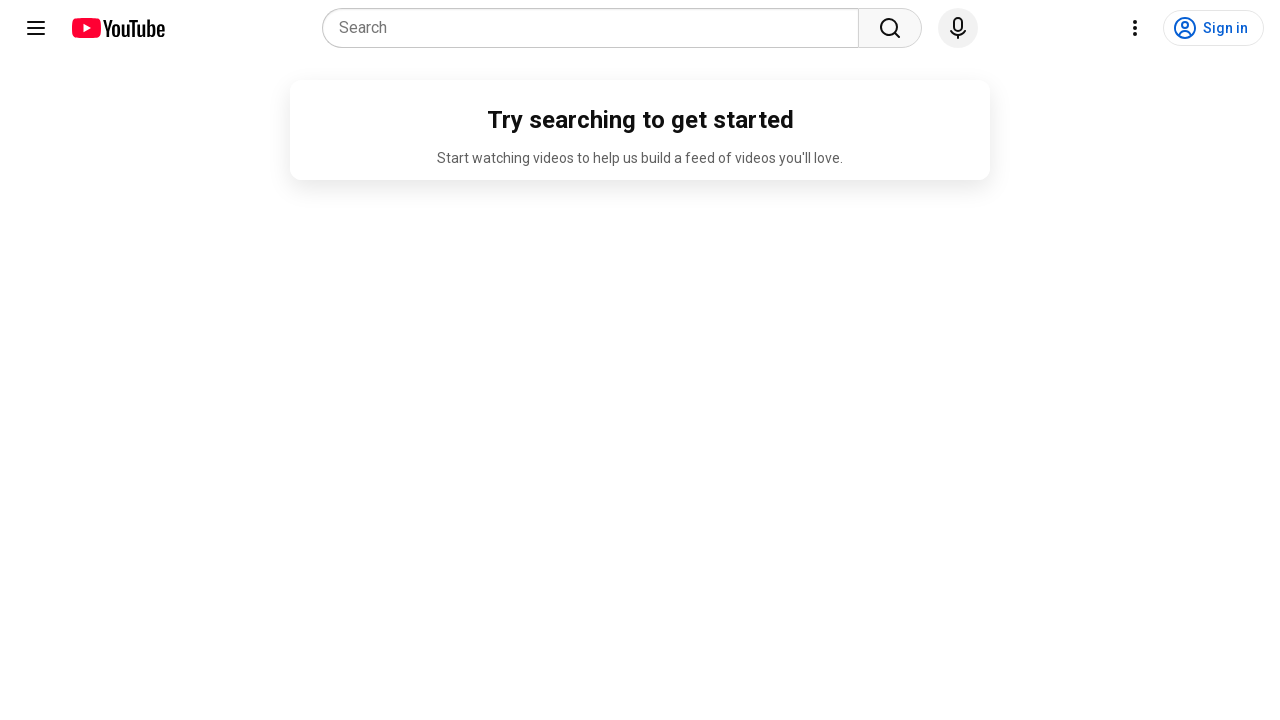